Tests a verification button click on a GitHub Pages site and verifies that a success message is displayed after clicking.

Starting URL: http://suninjuly.github.io/wait1.html

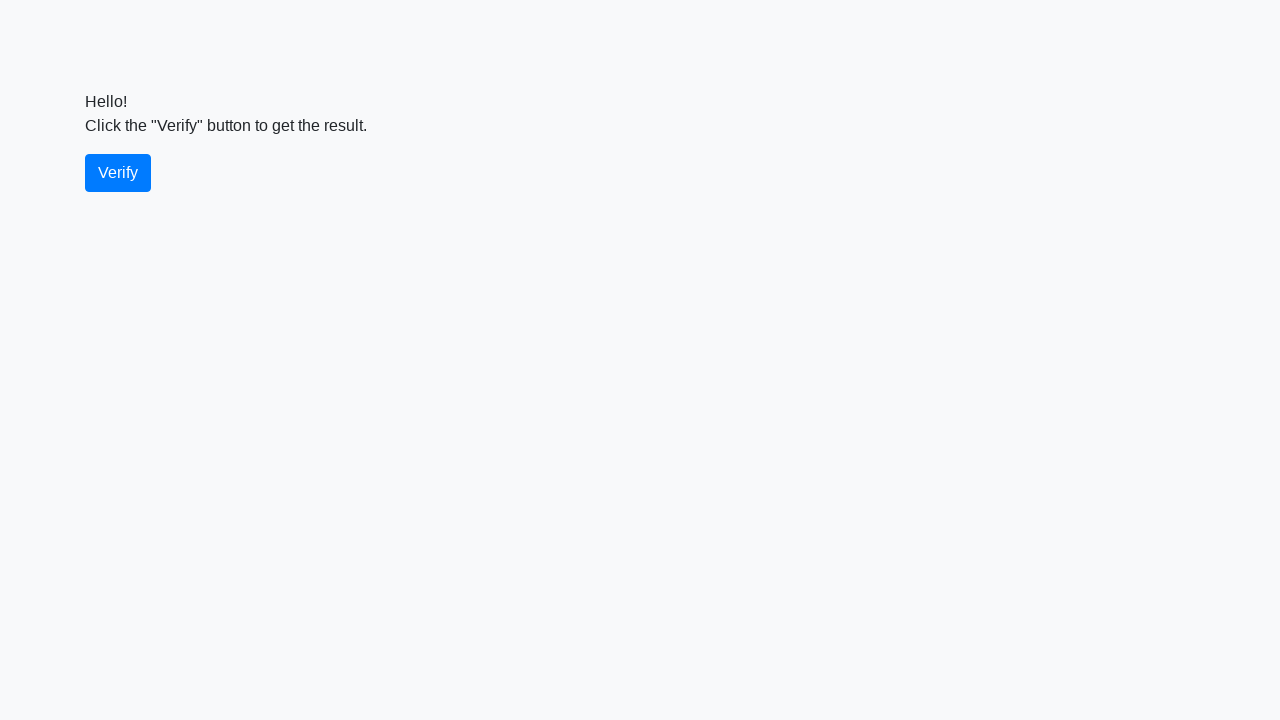

Clicked the verify button at (118, 173) on #verify
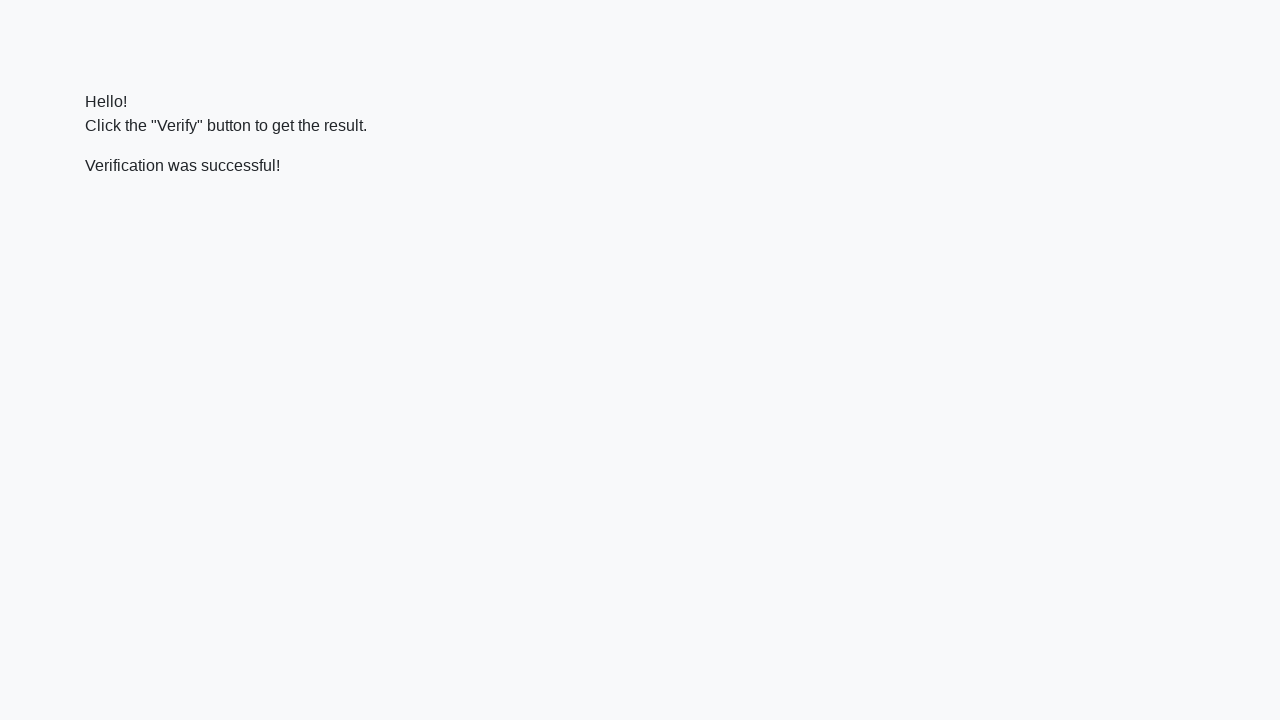

Success message element appeared
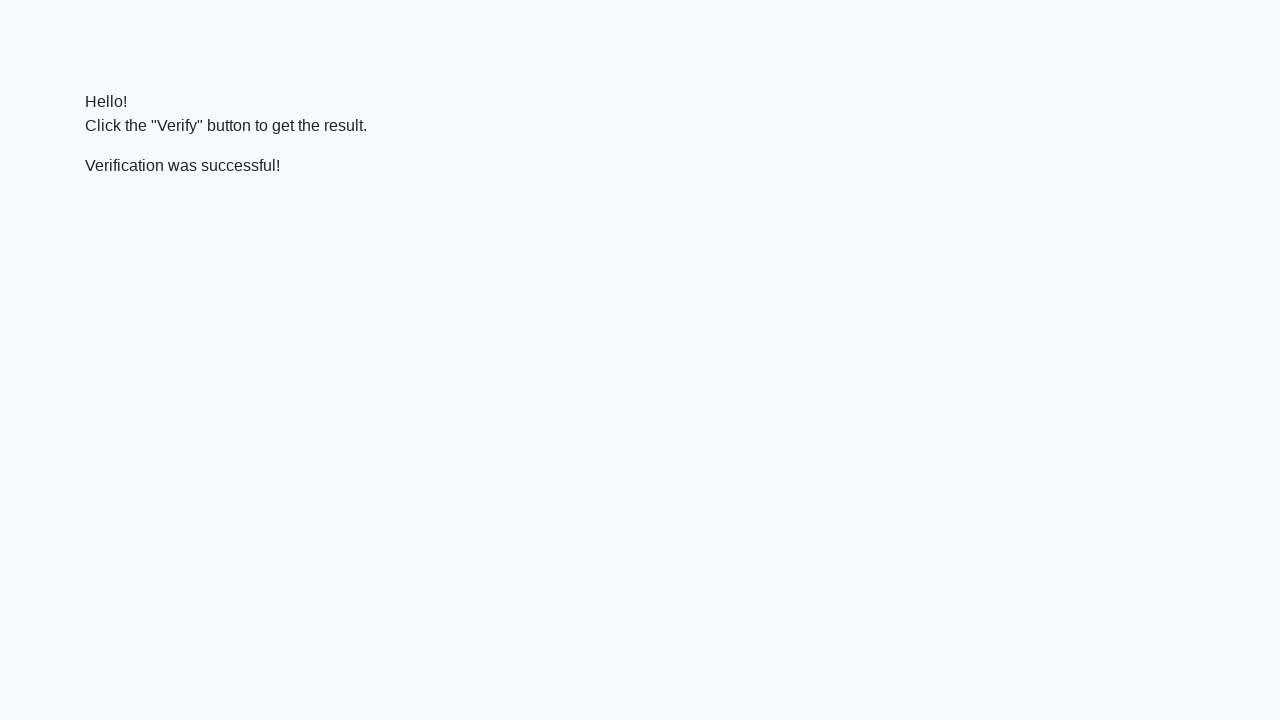

Verified success message contains 'successful'
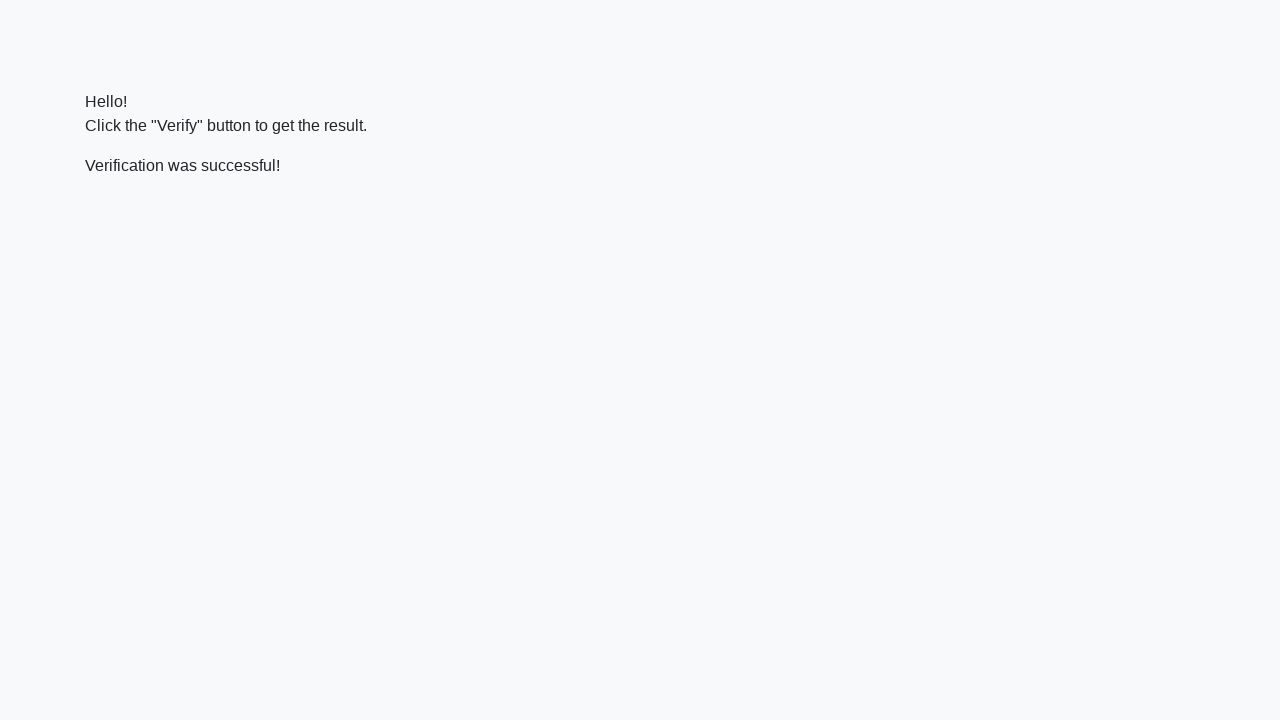

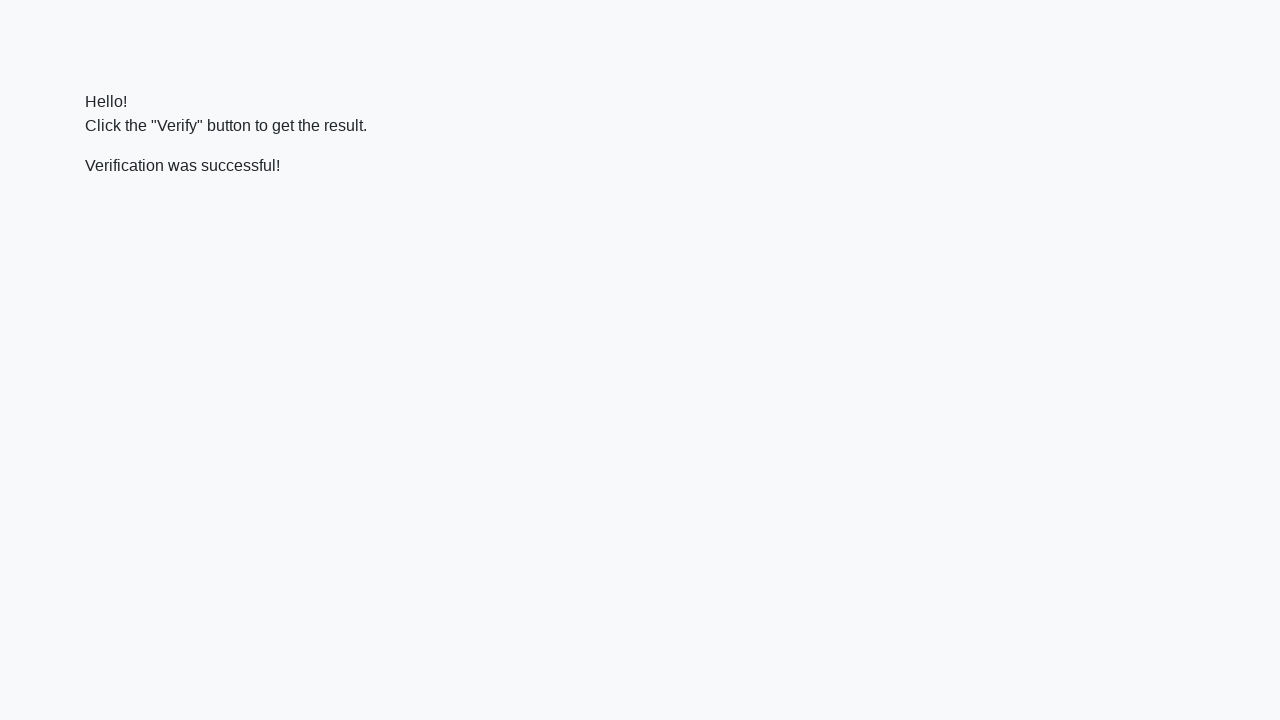